Tests JavaScript confirm dialog handling by clicking a button that triggers a JS confirm popup, then accepting the dialog

Starting URL: https://the-internet.herokuapp.com/javascript_alerts

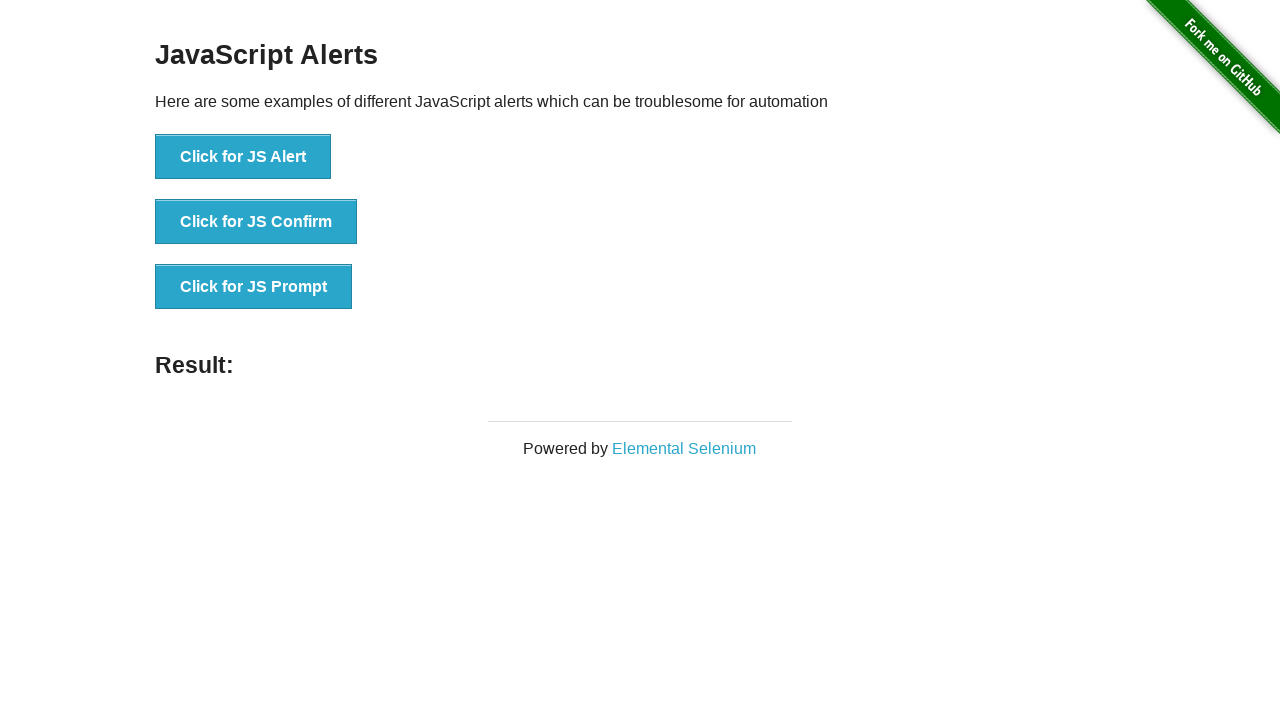

Clicked button to trigger JS Confirm dialog at (256, 222) on xpath=//button[text()='Click for JS Confirm']
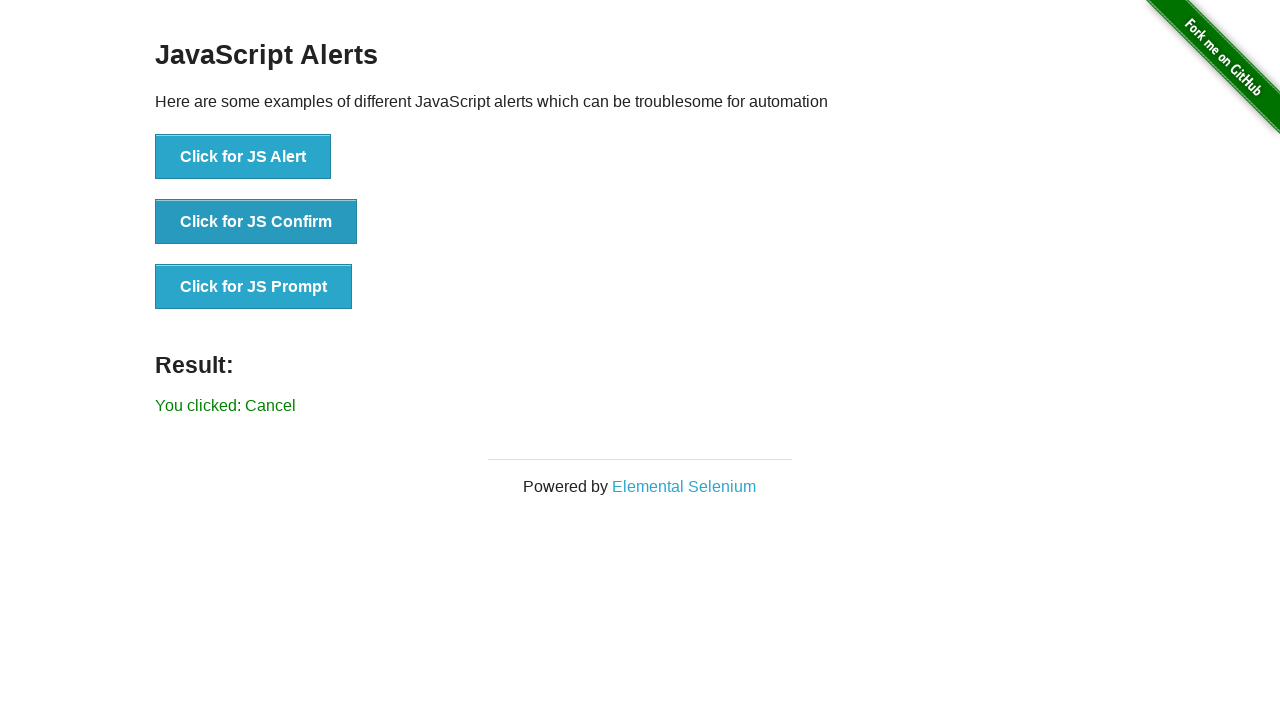

Registered dialog handler to accept confirmation
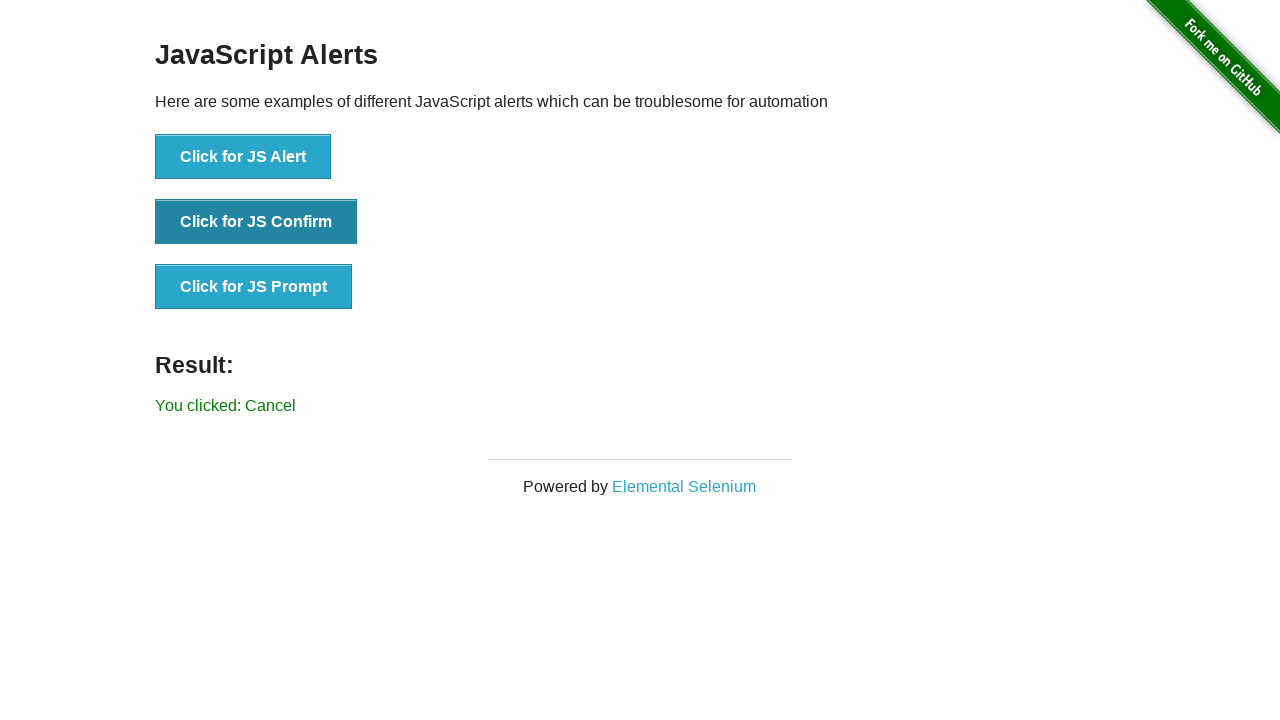

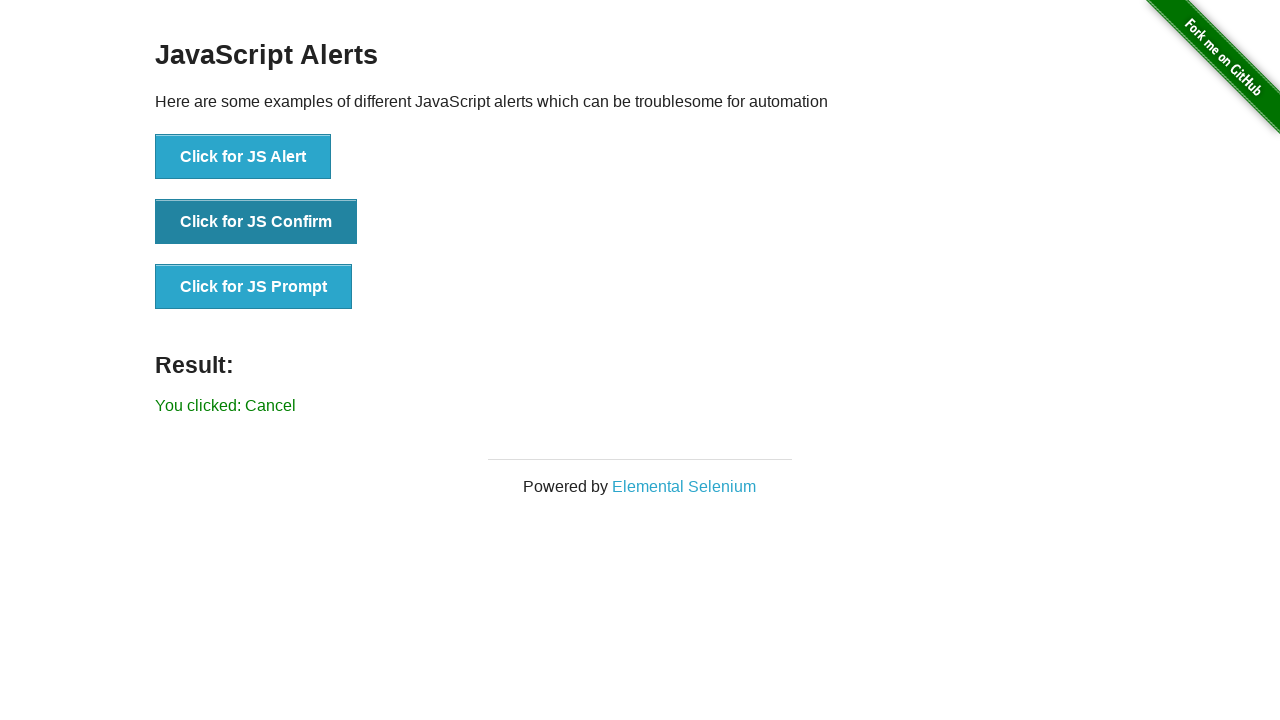